Tests handling of page refresh by entering text in email field, refreshing the page, and re-entering text in the same field

Starting URL: https://naveenautomationlabs.com/opencart/index.php?route=account/login

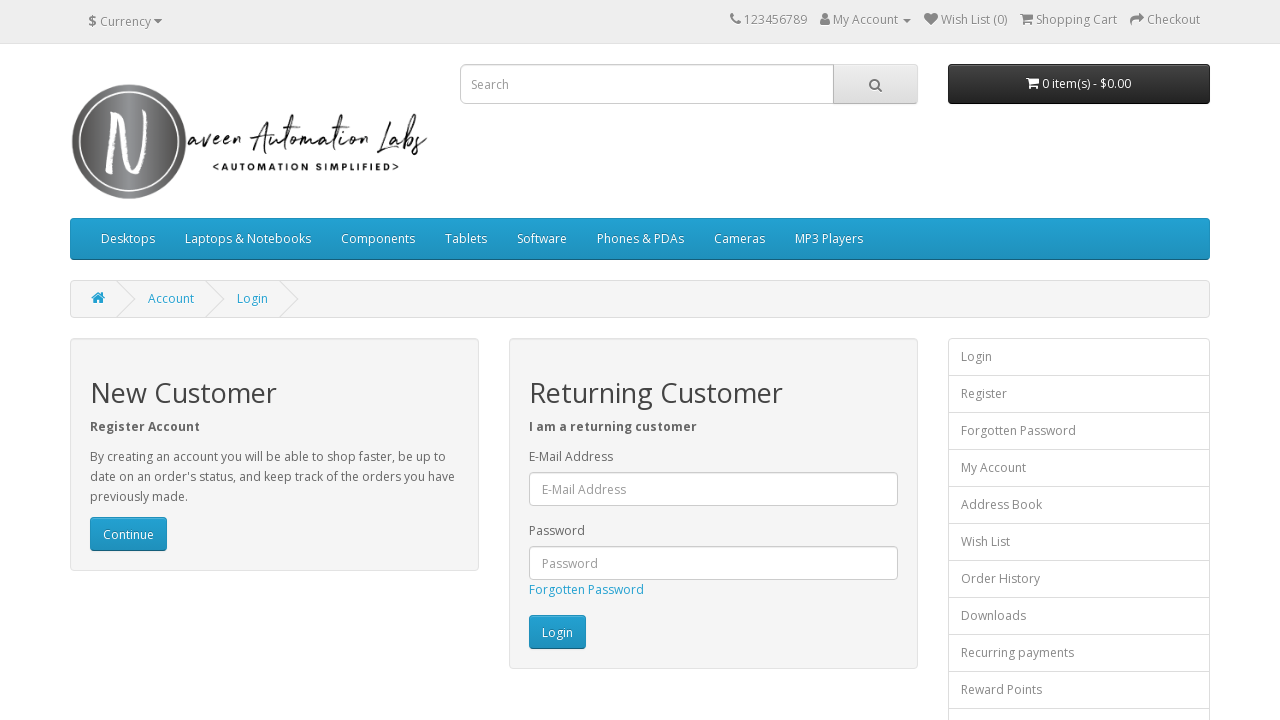

Filled email field with 'Gowtham' on #input-email
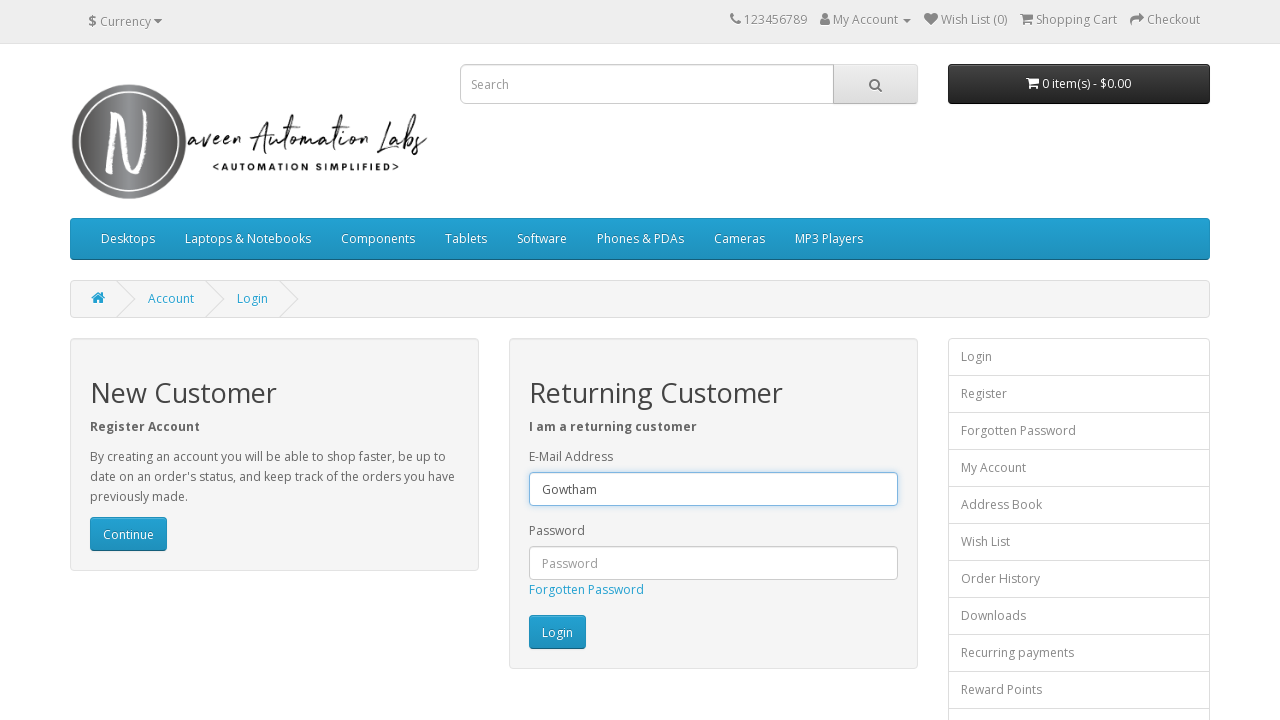

Refreshed the page
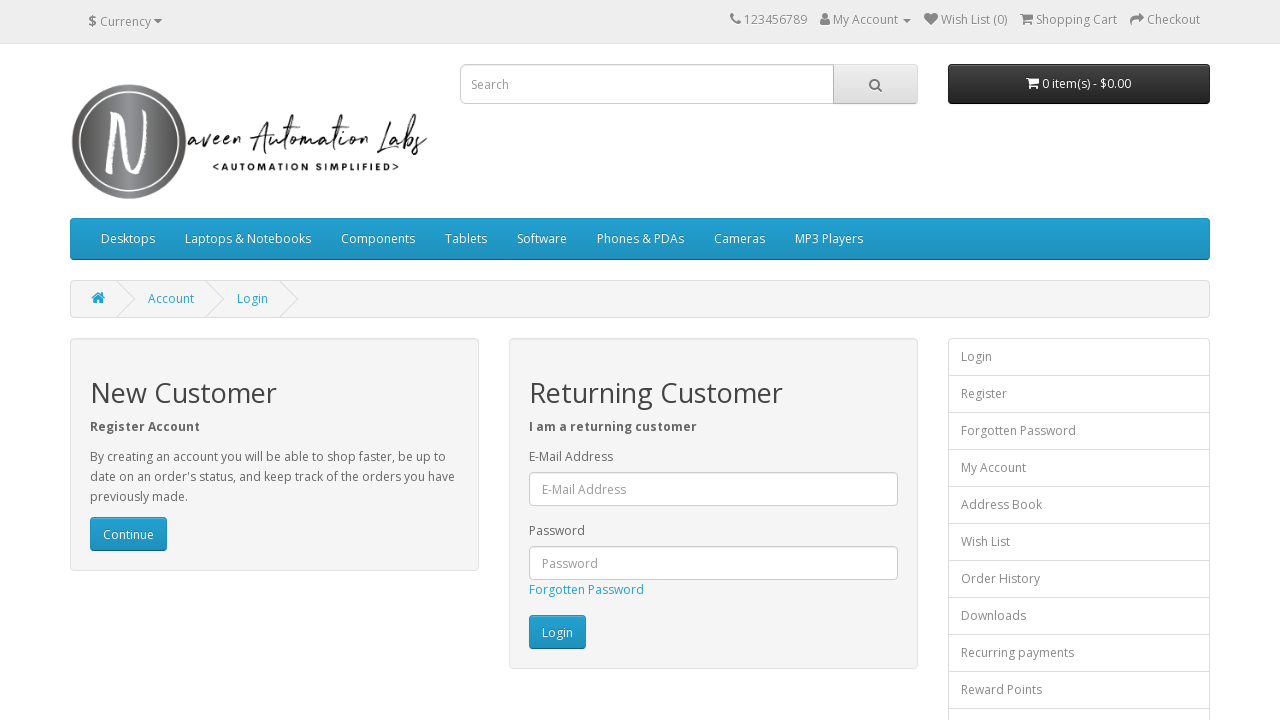

Filled email field with 'makee' after page refresh on #input-email
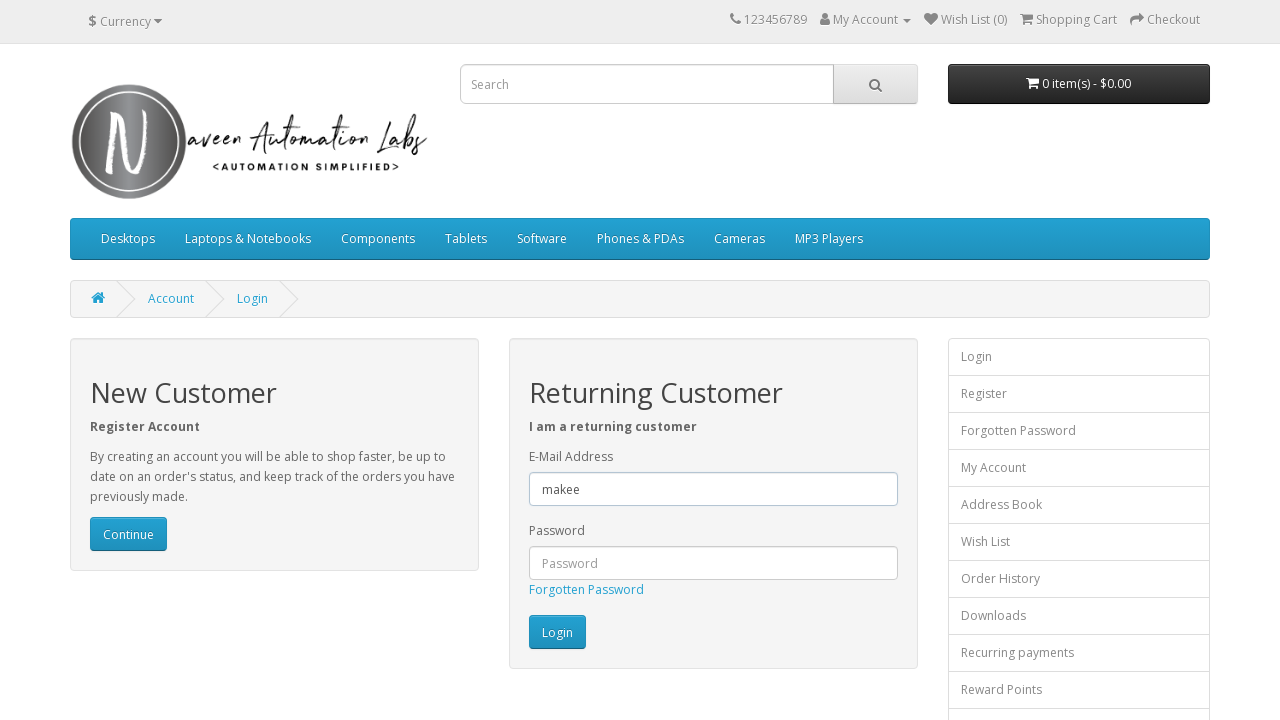

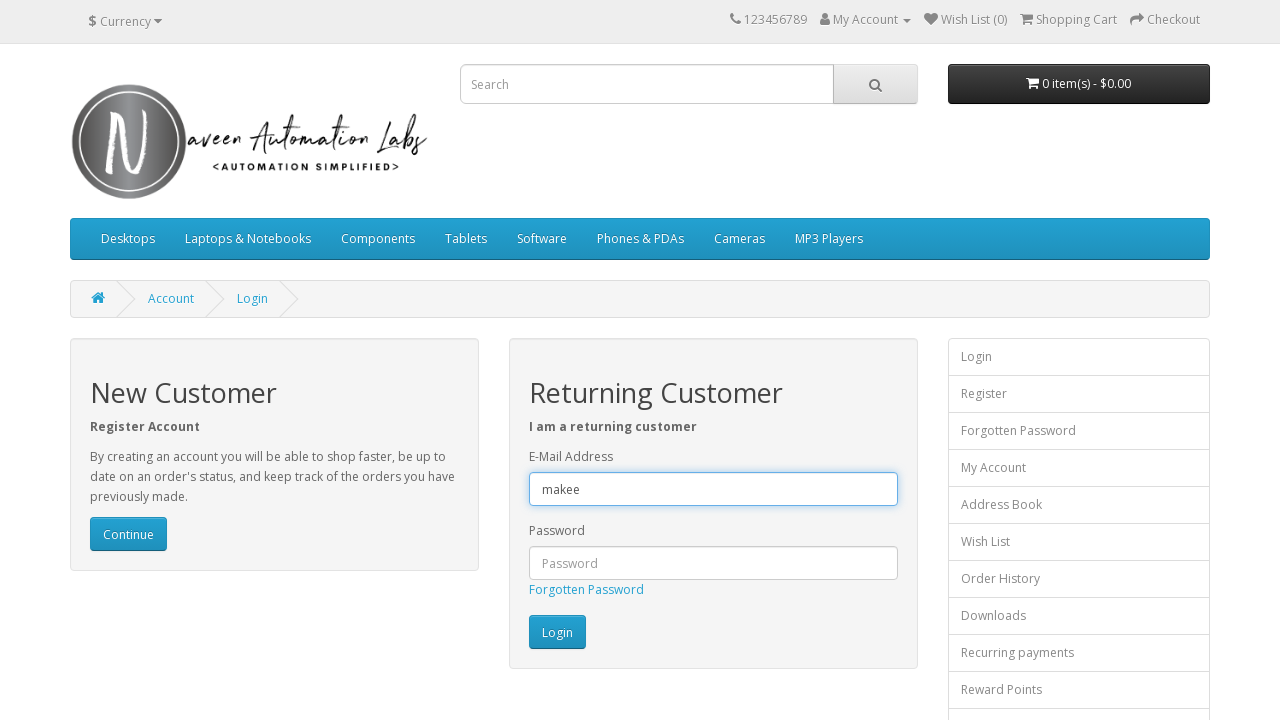